Tests navigation to a banking website and clicking the sign-in button after verifying the page title

Starting URL: http://zero.webappsecurity.com/

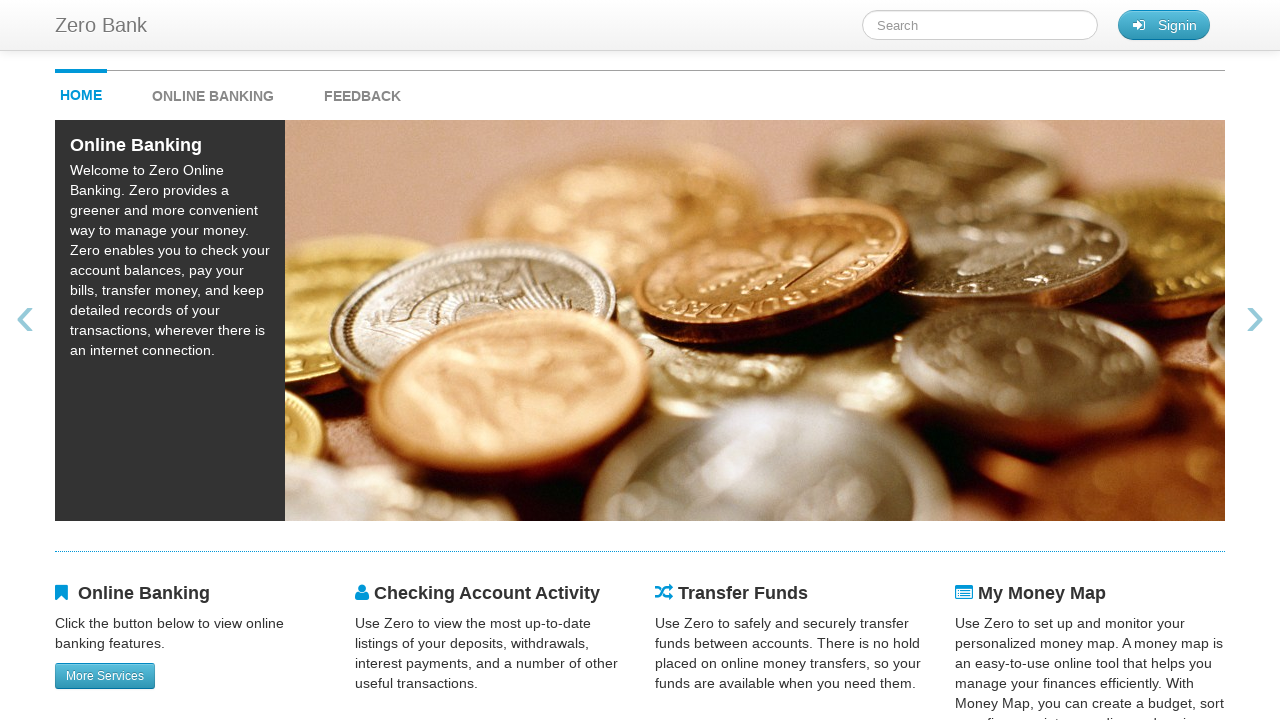

Verified page title matches 'Zero - Personal Banking - Loans - Credit Cards'
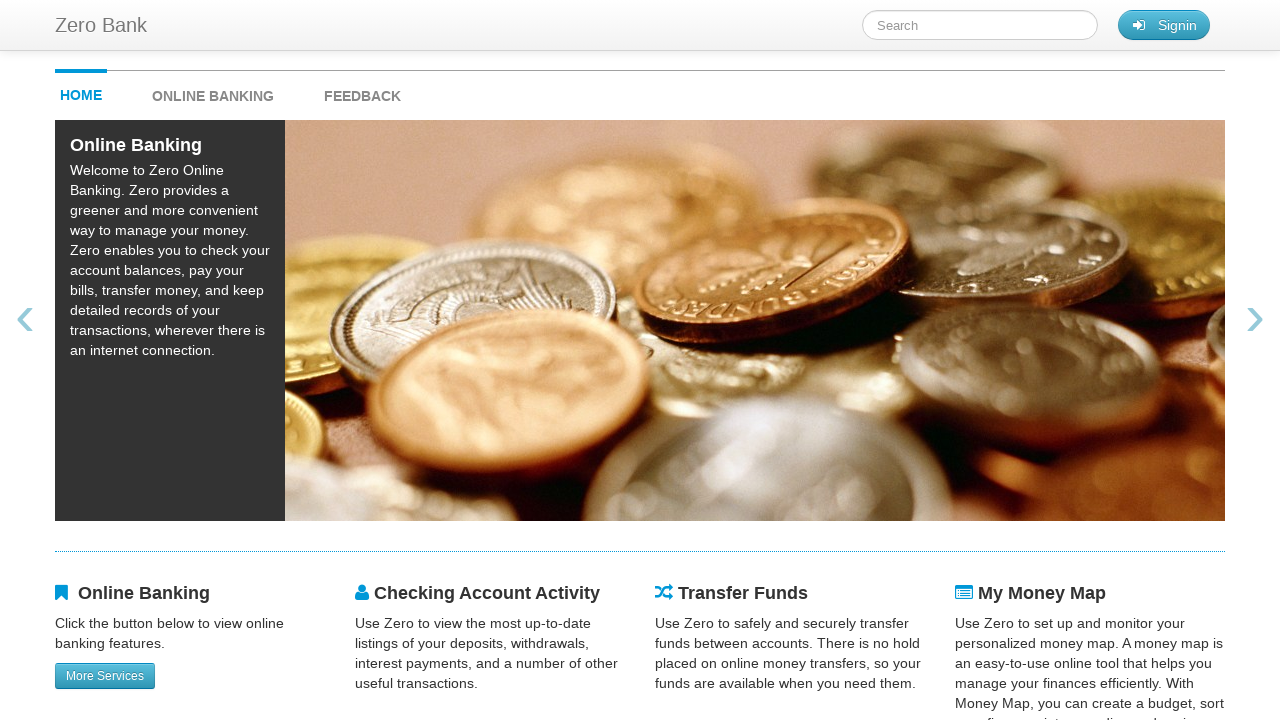

Clicked sign-in button at (1164, 25) on #signin_button
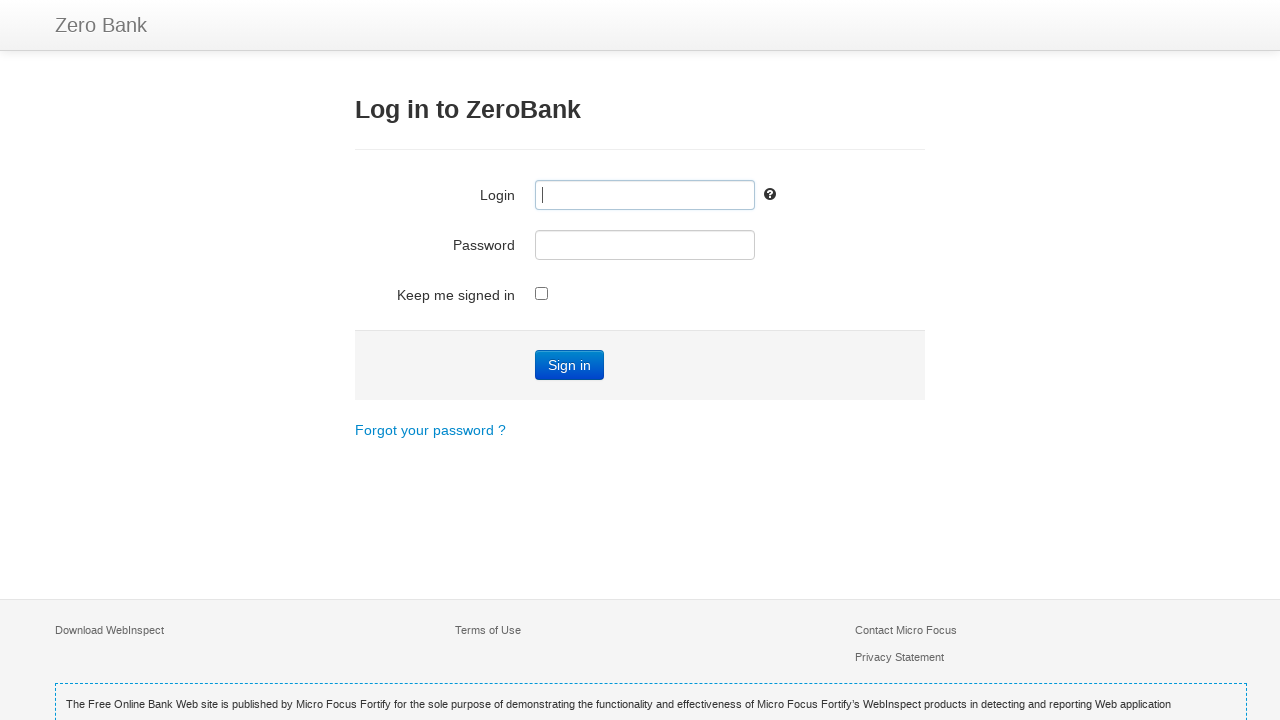

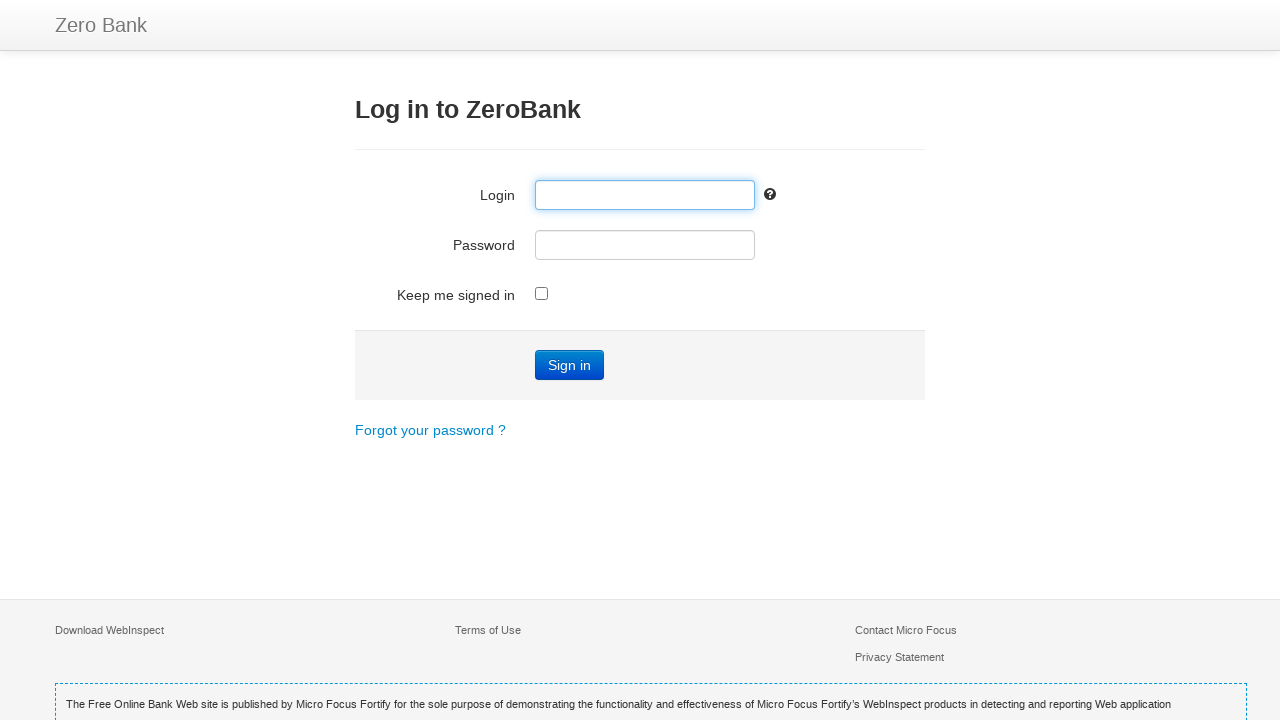